Tests that the main heading text displays correctly on the page by hovering over it and verifying the text content

Starting URL: https://testeroprogramowania.github.io/selenium/basics.html

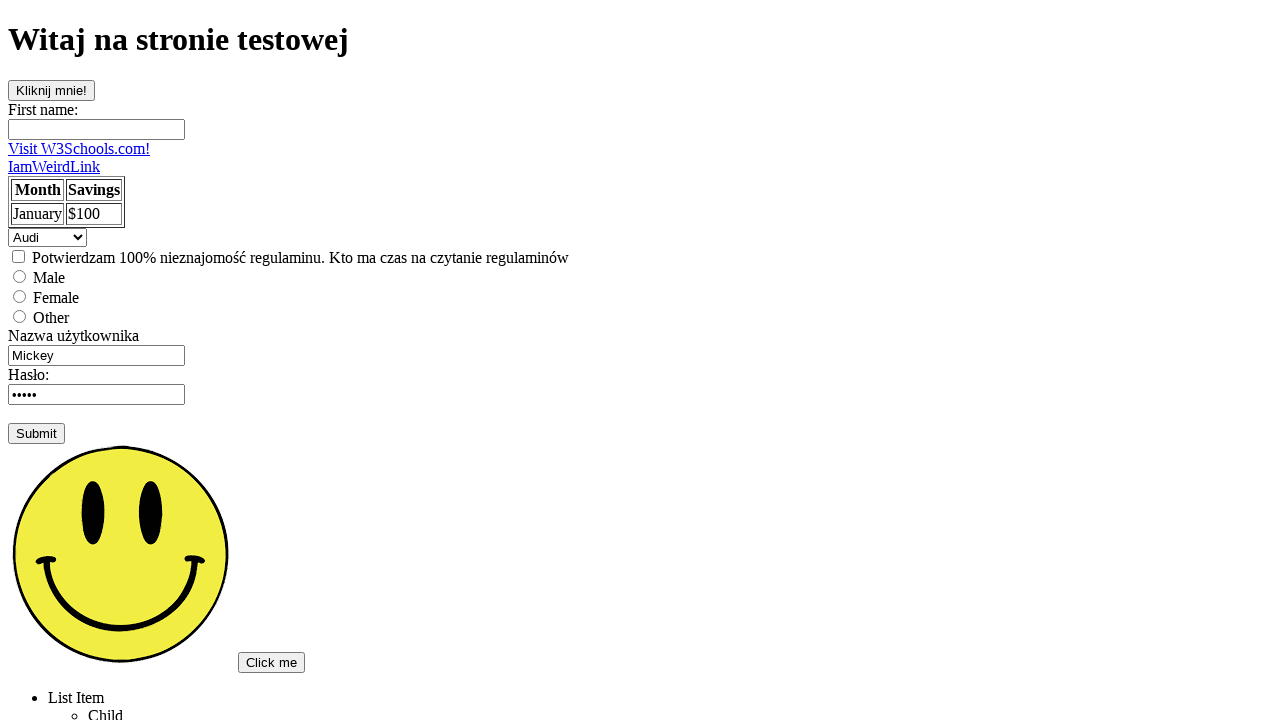

Navigated to the test page
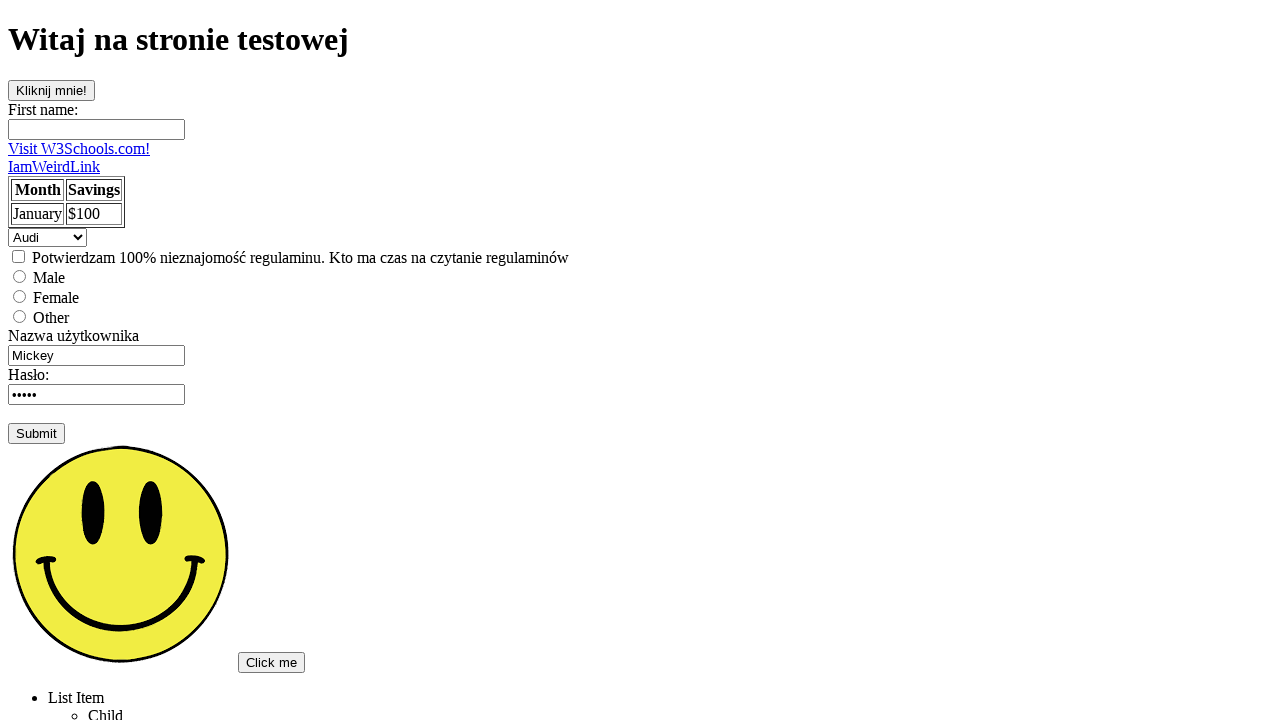

Hovered over the main heading (h1) element at (640, 40) on h1
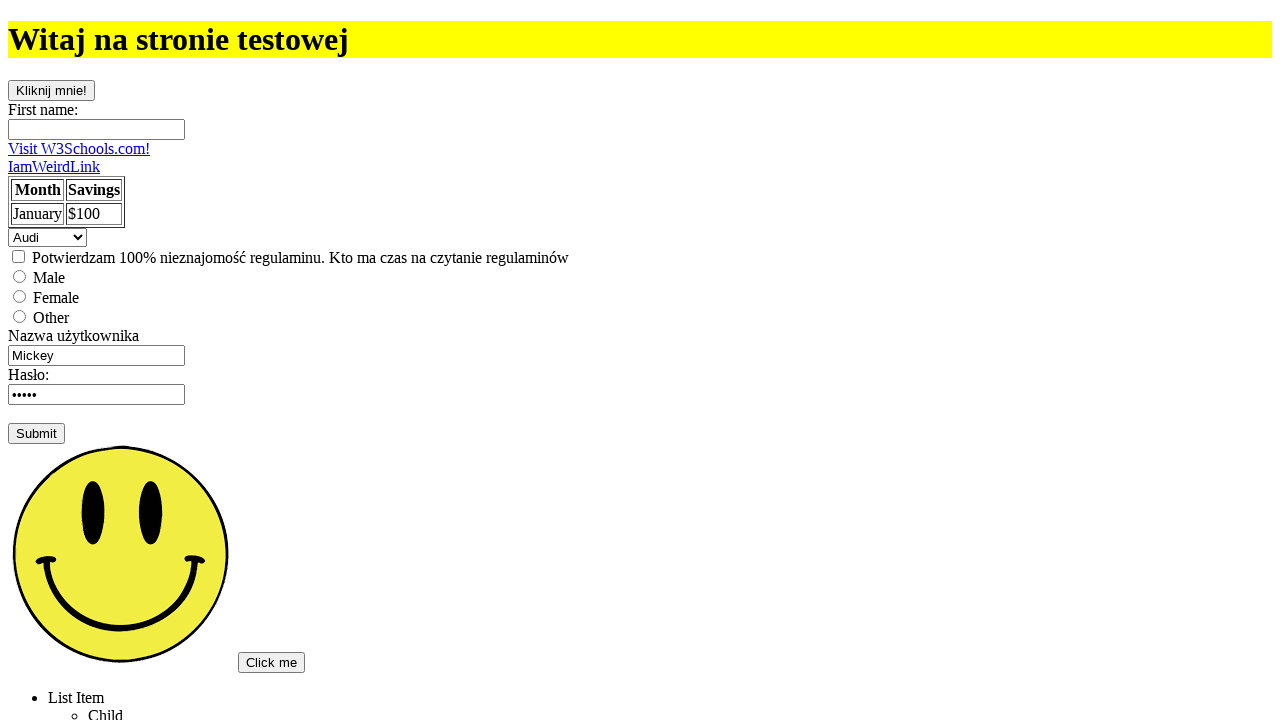

Verified that heading text displays correctly: 'Witaj na stronie testowej'
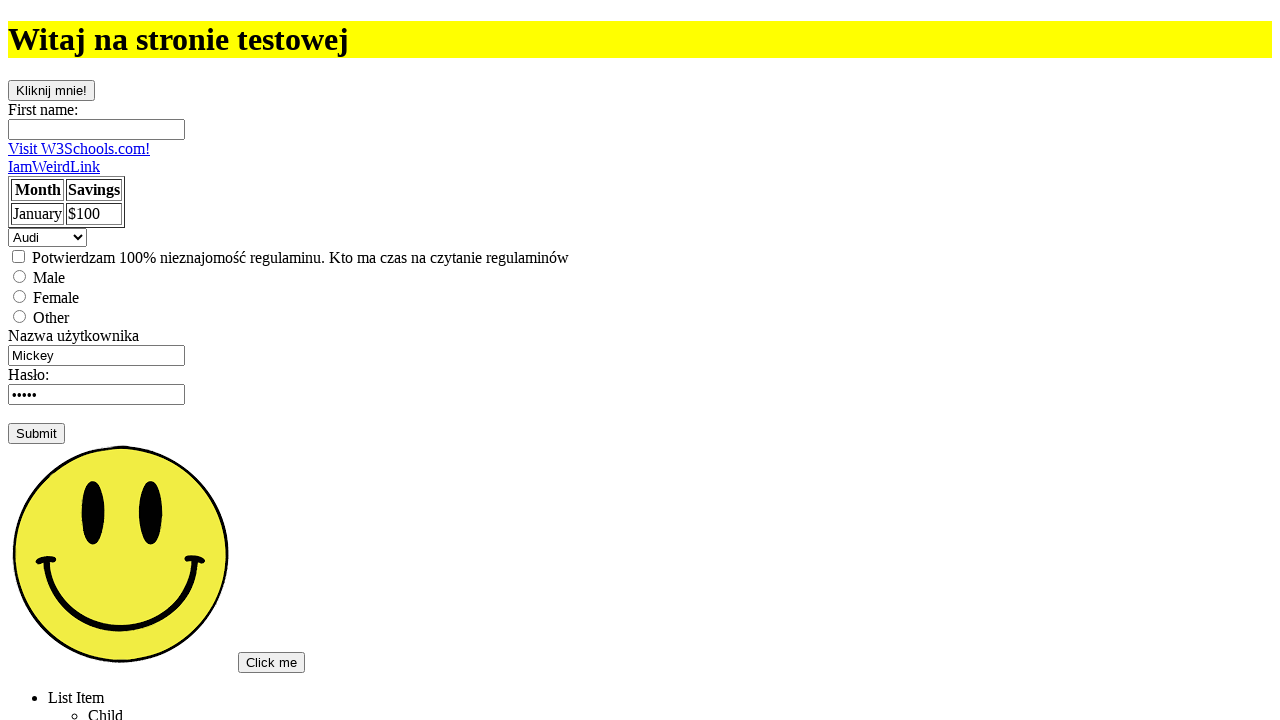

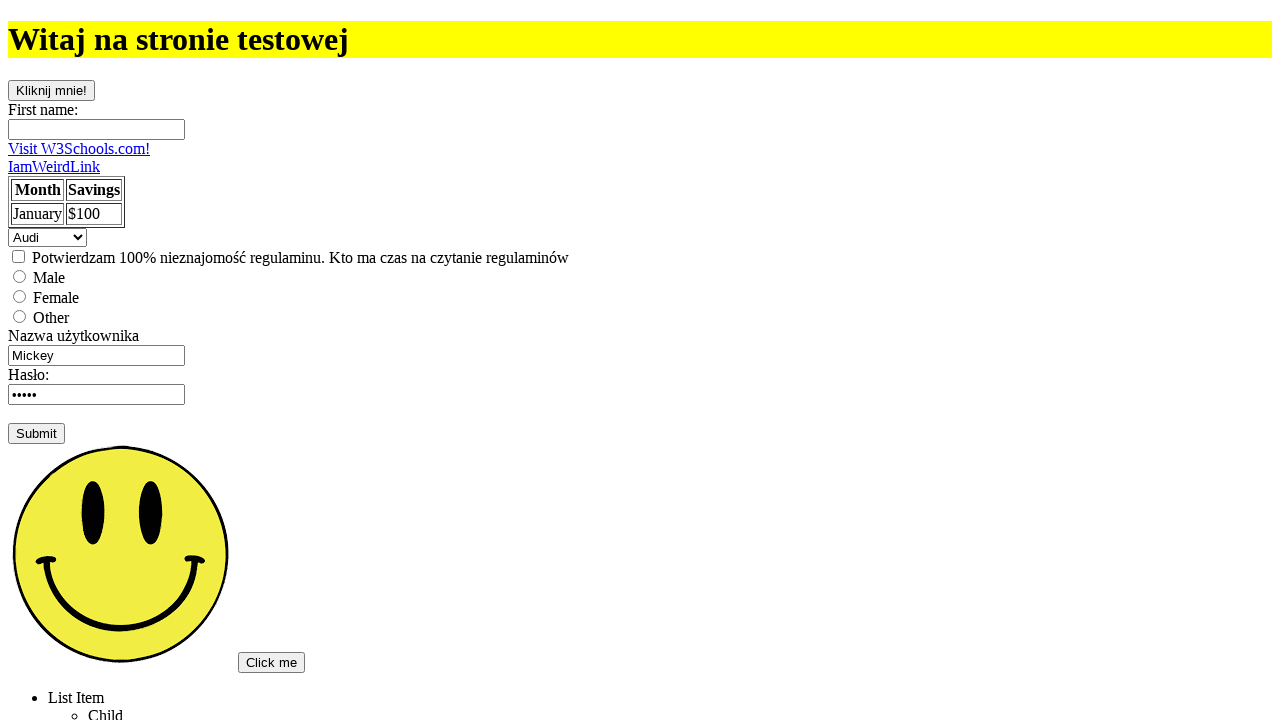